Tests dropdown menu functionality by selecting options that start with the letter "B" from a select dropdown element

Starting URL: https://www.globalsqa.com/demo-site/select-dropdown-menu/

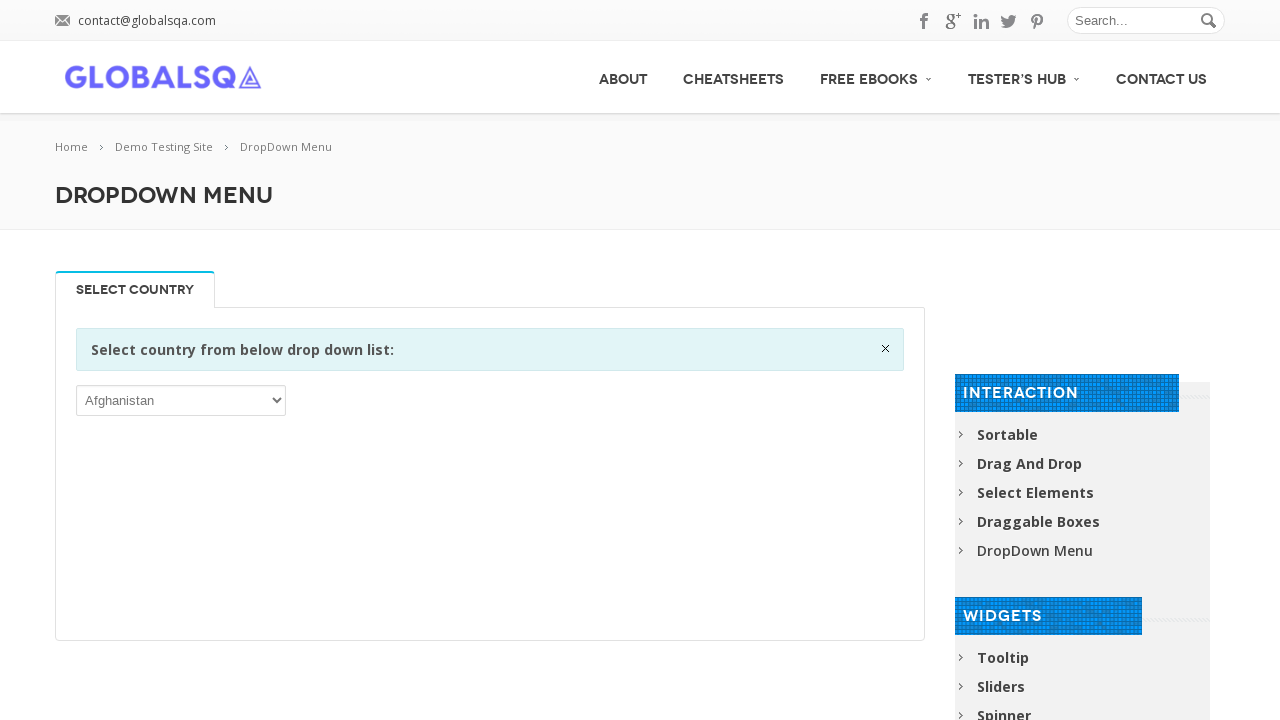

Waited for dropdown selector to be visible
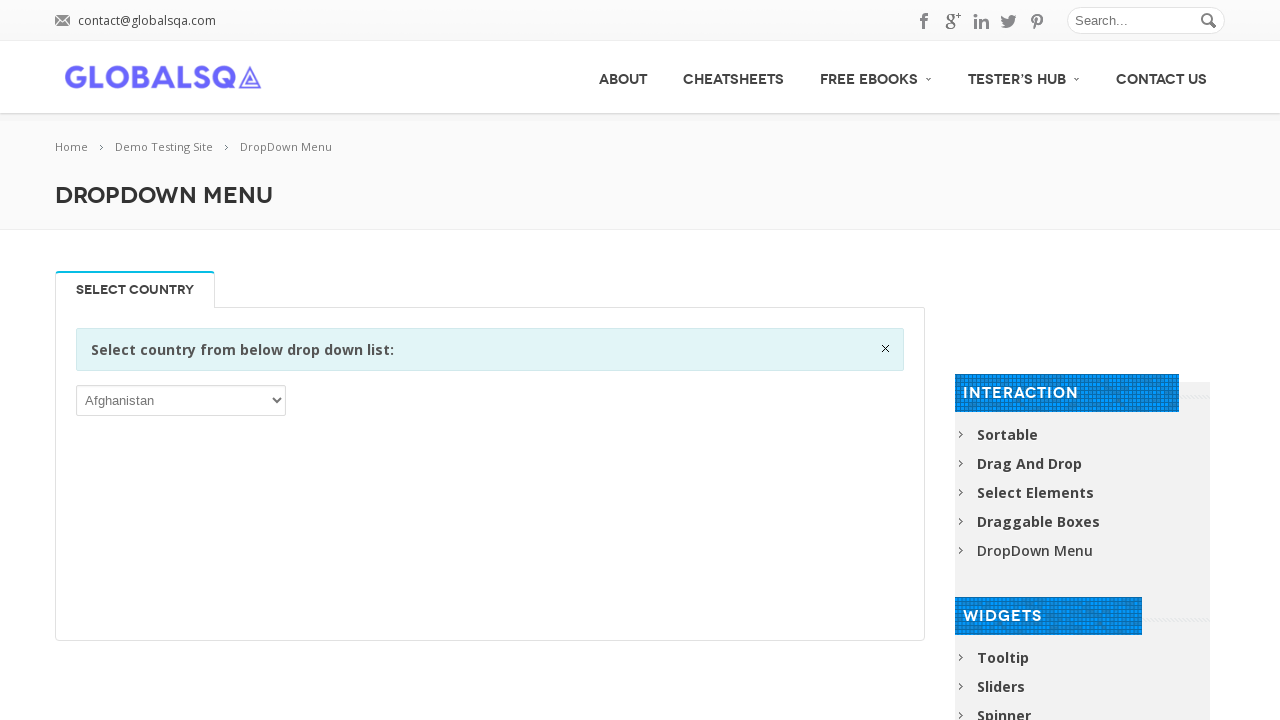

Located the dropdown element
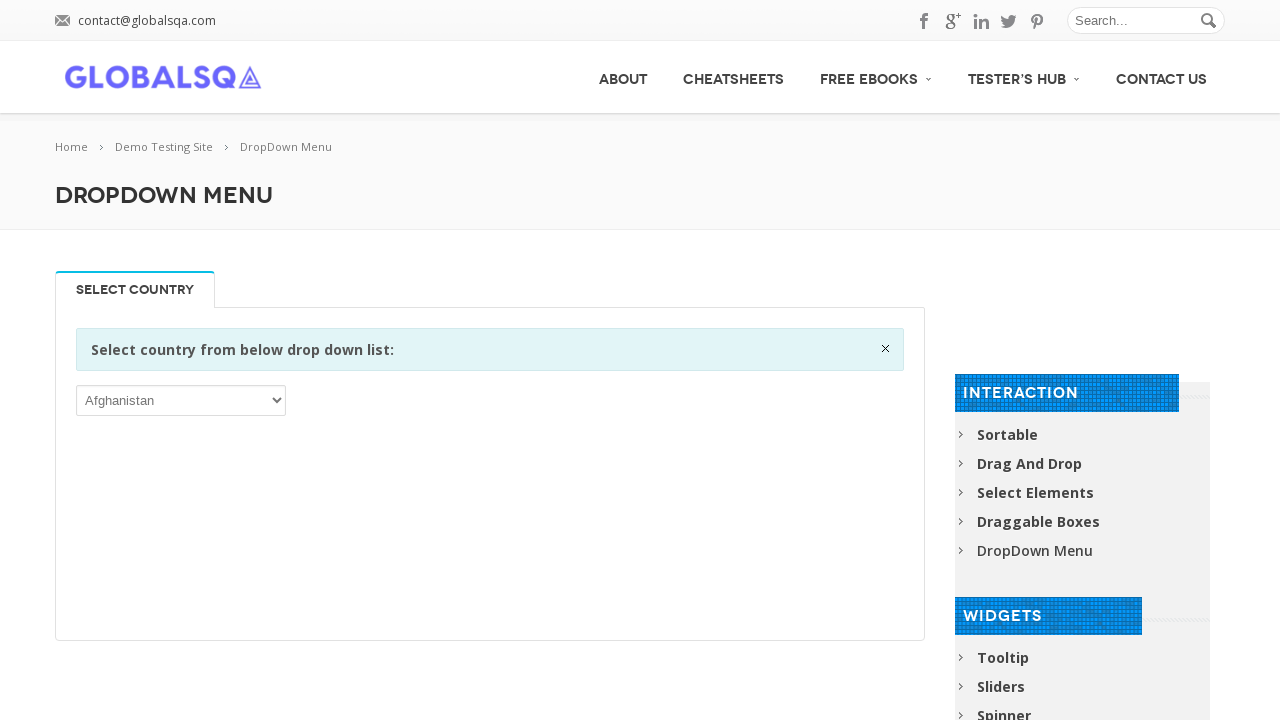

Selected 'Bahamas' from dropdown on select
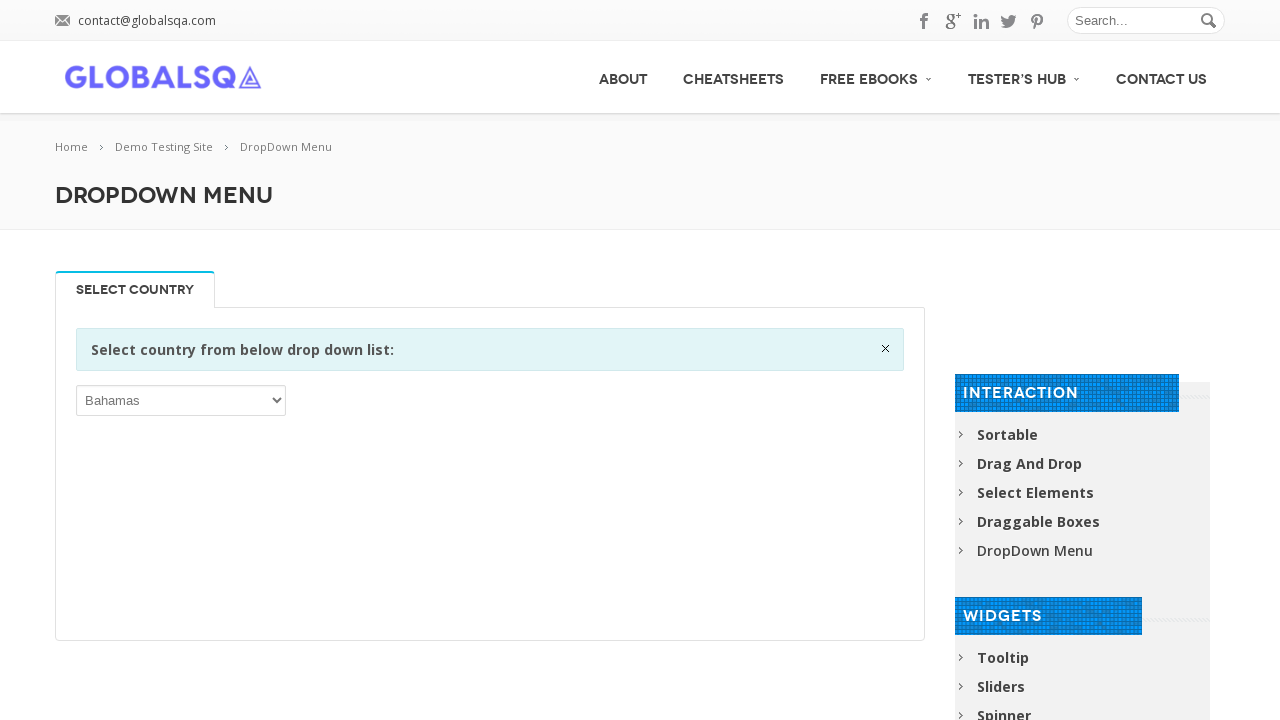

Waited 1 second after selecting Bahamas
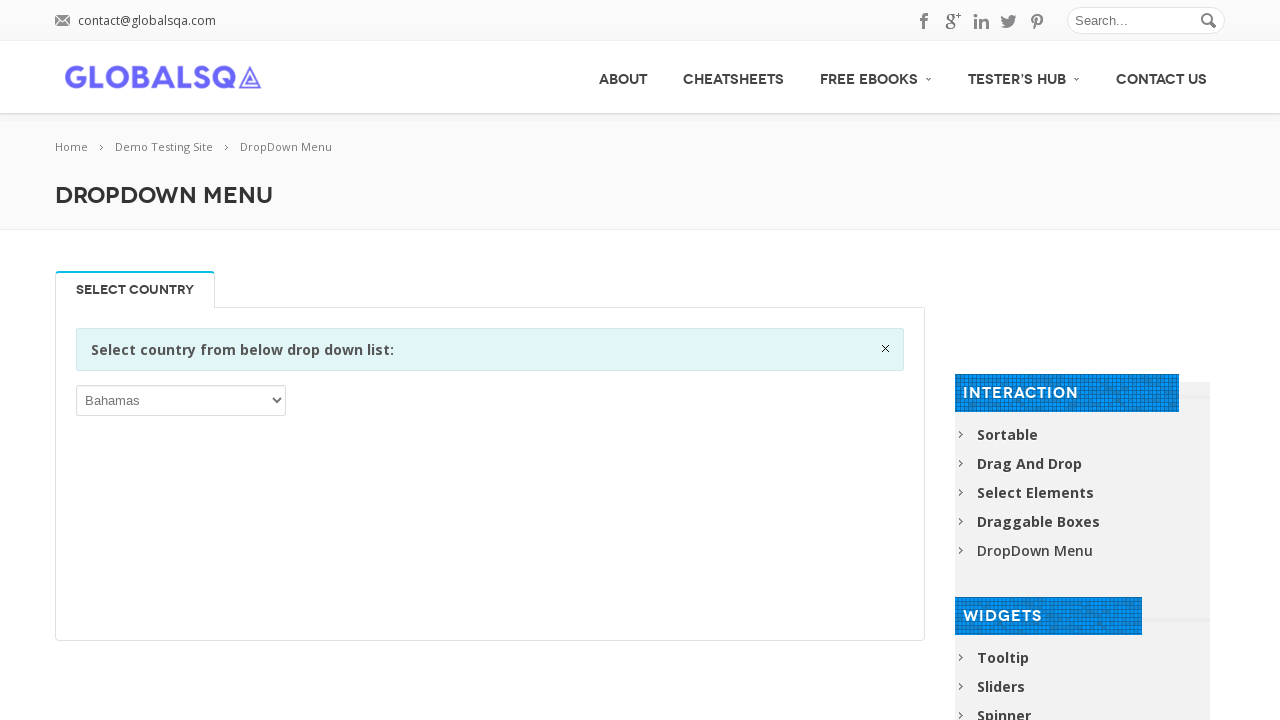

Selected 'Bangladesh' from dropdown on select
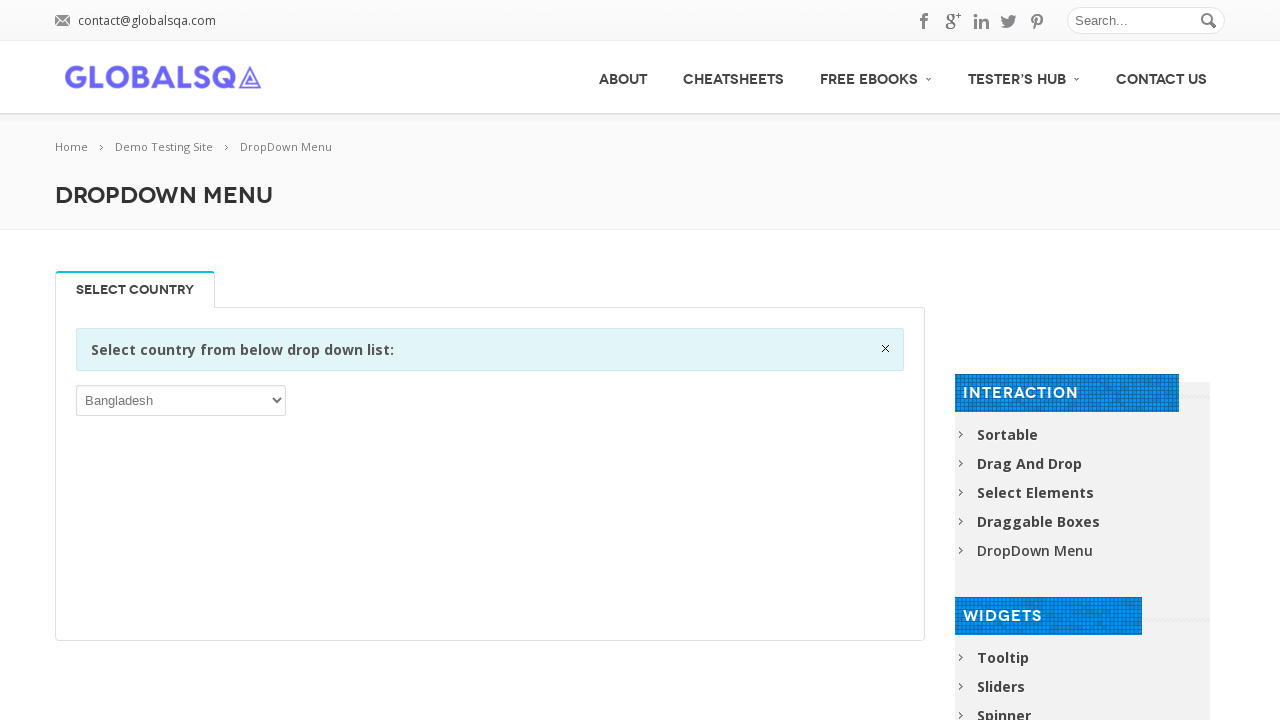

Waited 1 second after selecting Bangladesh
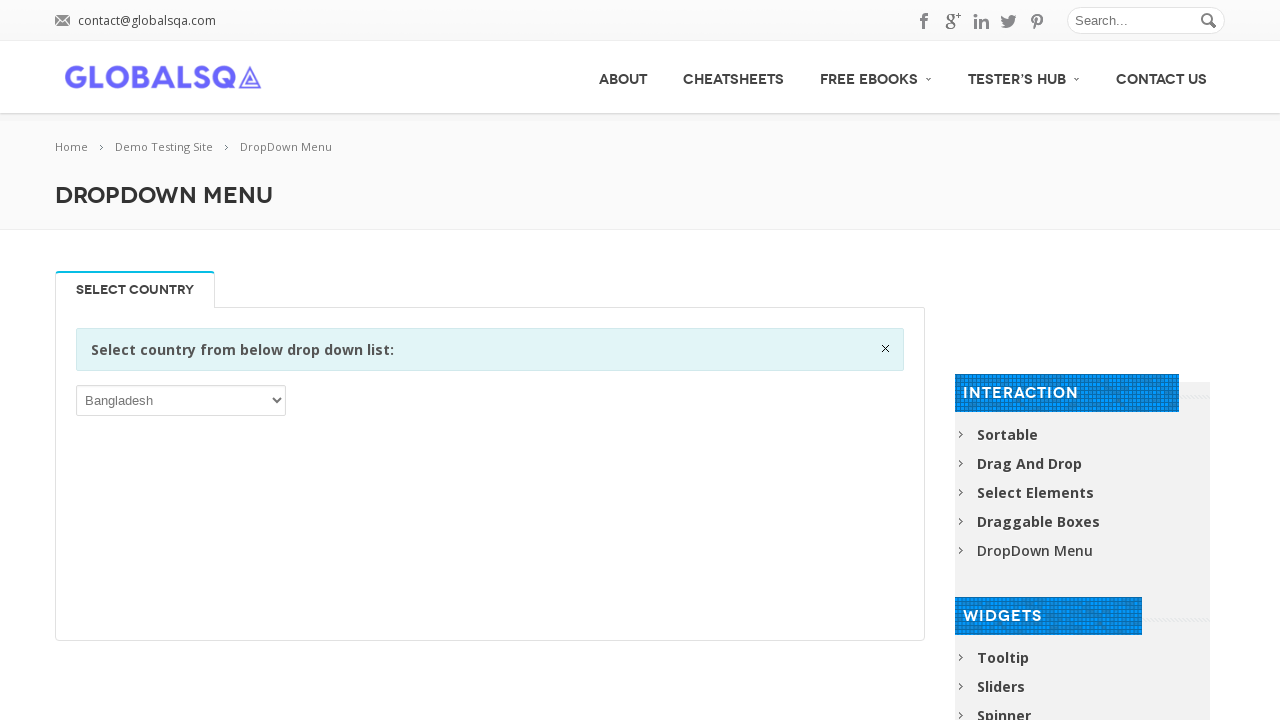

Selected 'Barbados' from dropdown on select
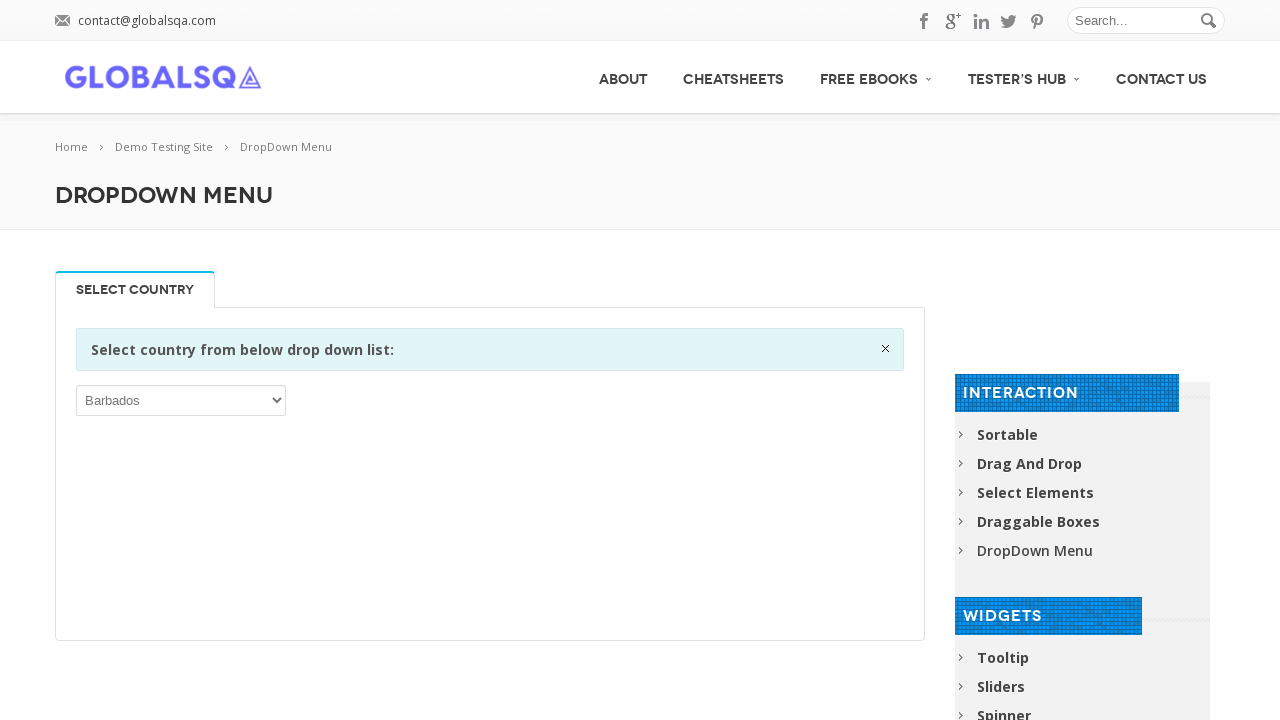

Waited 1 second after selecting Barbados
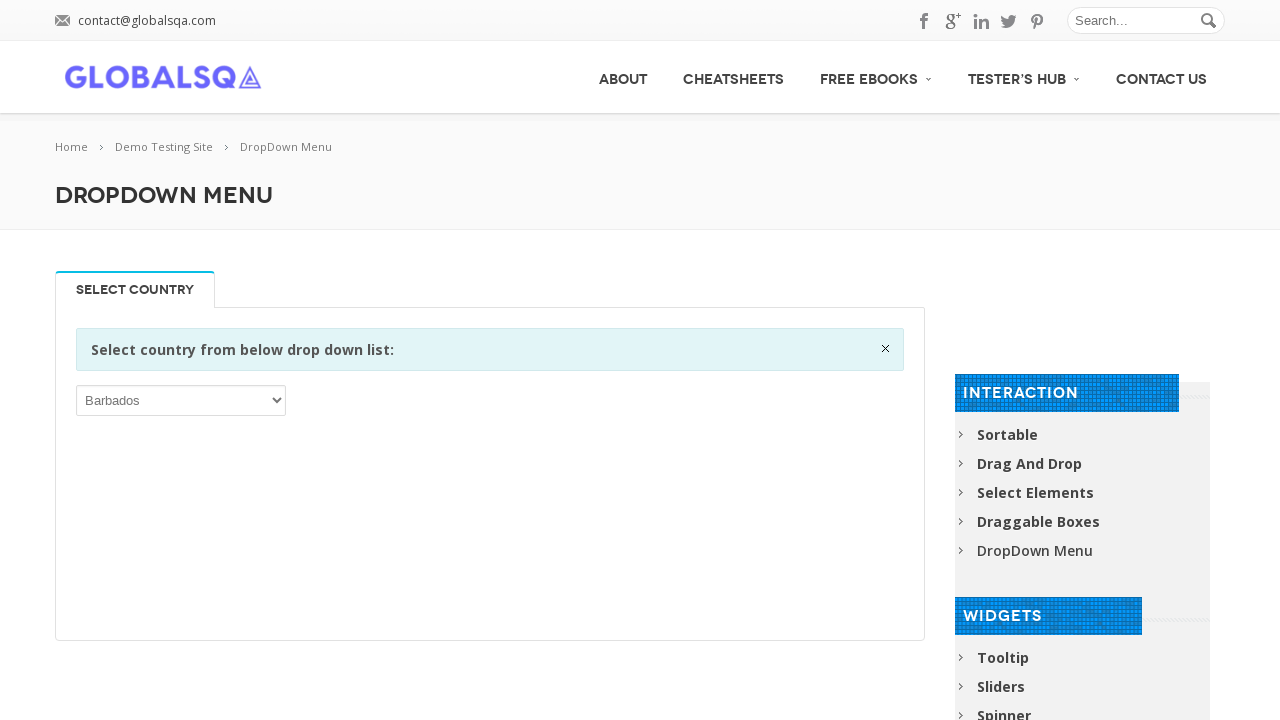

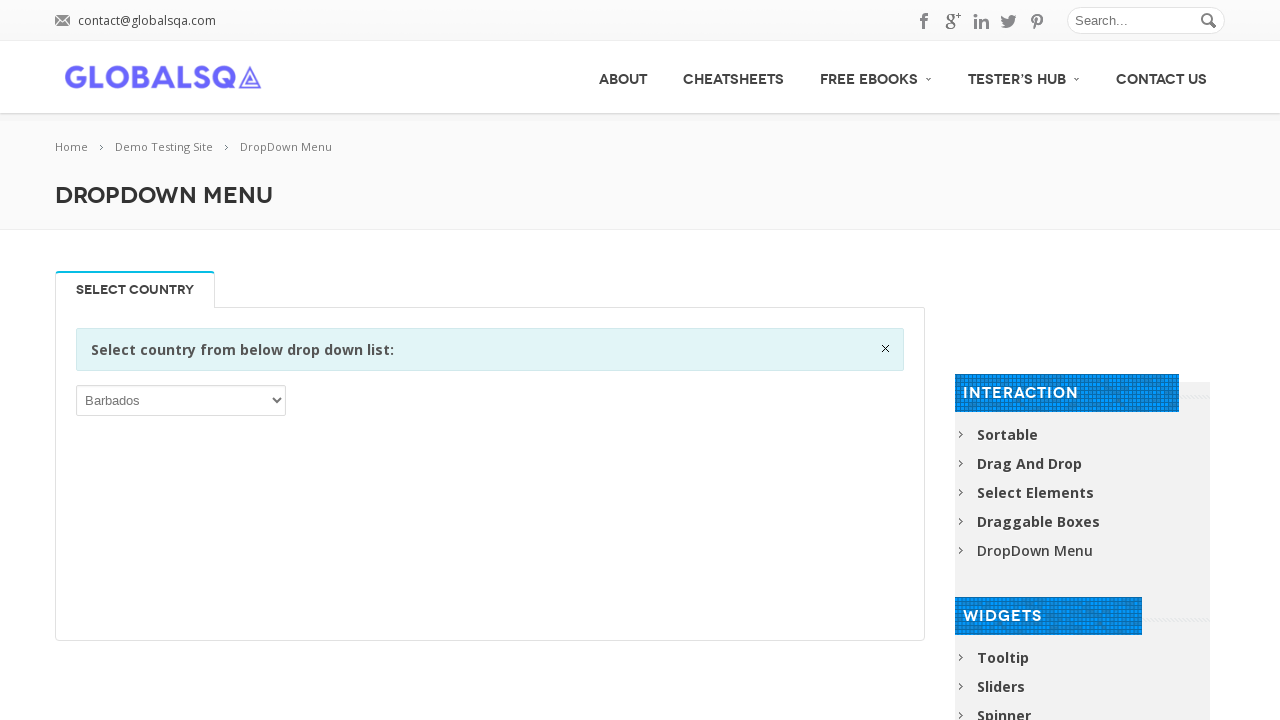